Tests un-marking items as complete by unchecking their toggle buttons

Starting URL: https://demo.playwright.dev/todomvc

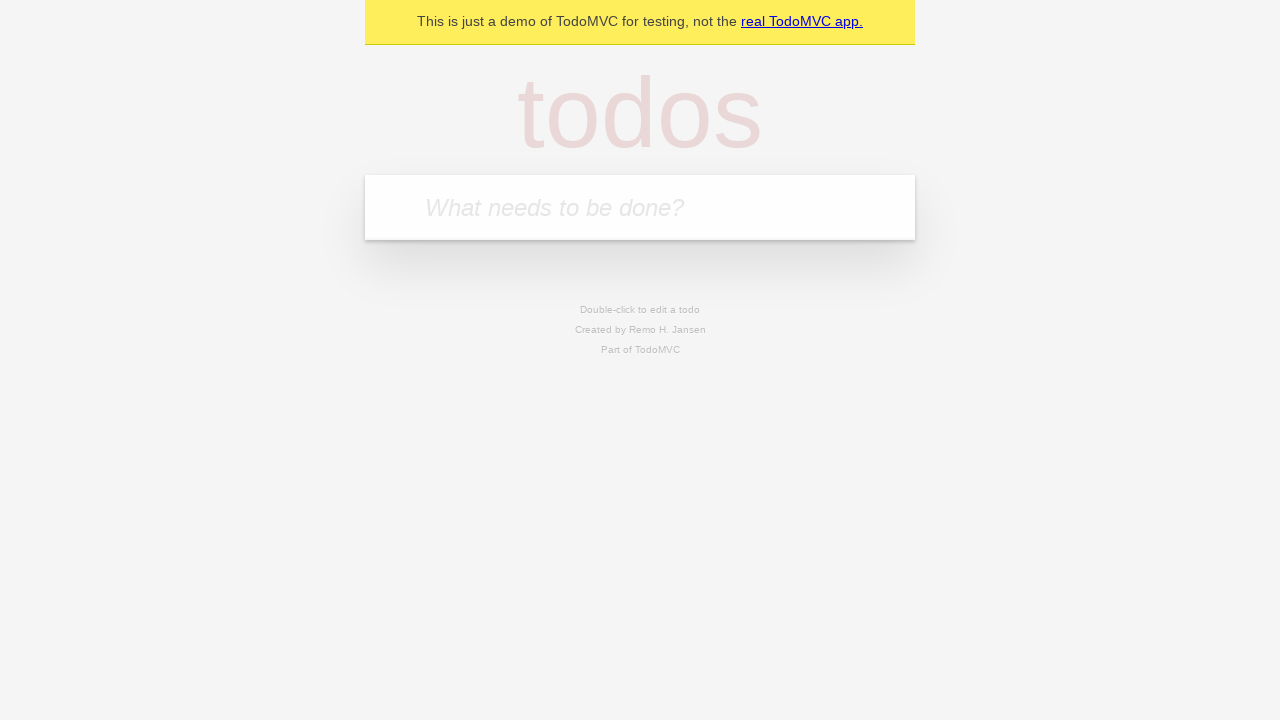

Filled new todo input with 'buy some cheese' on .new-todo
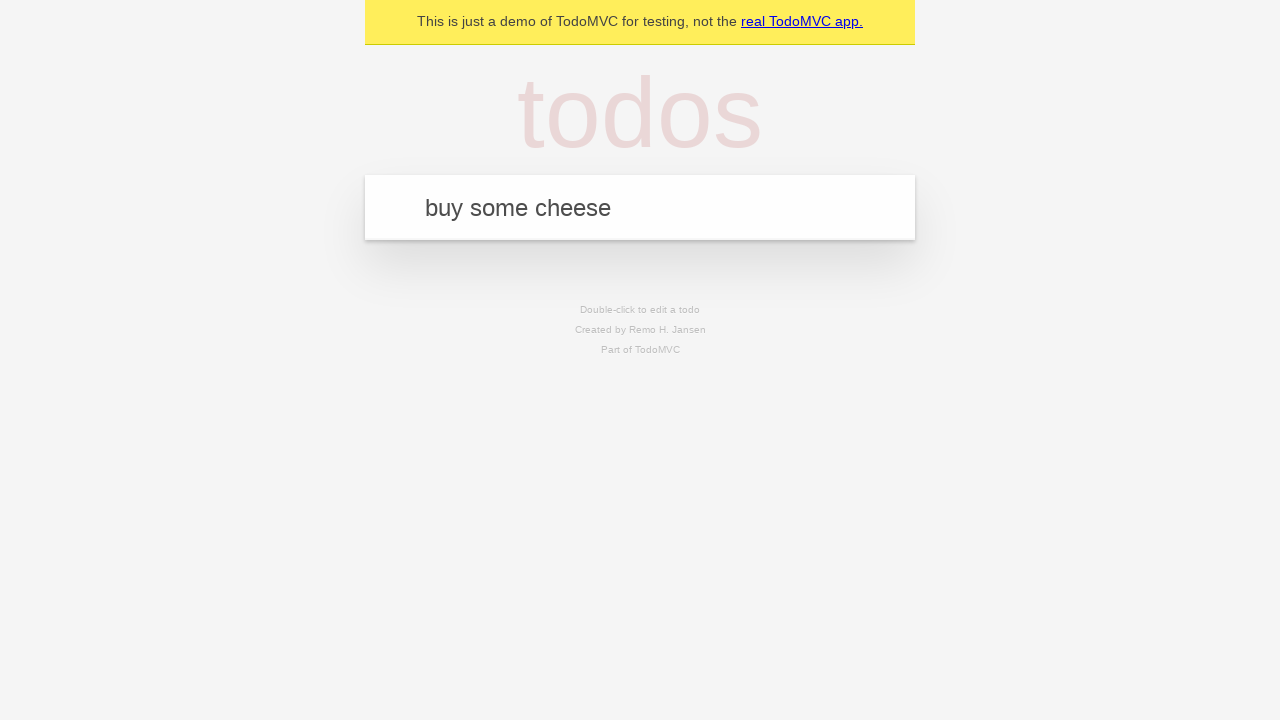

Pressed Enter to create first todo item on .new-todo
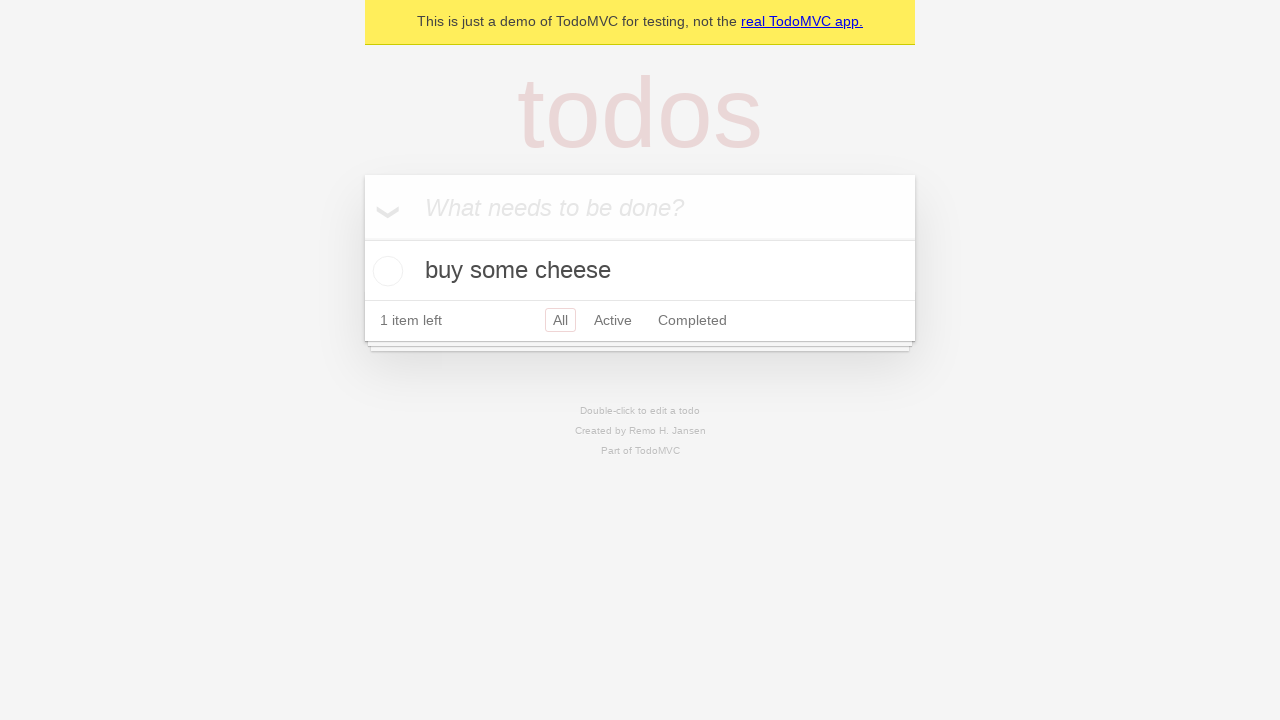

Filled new todo input with 'feed the cat' on .new-todo
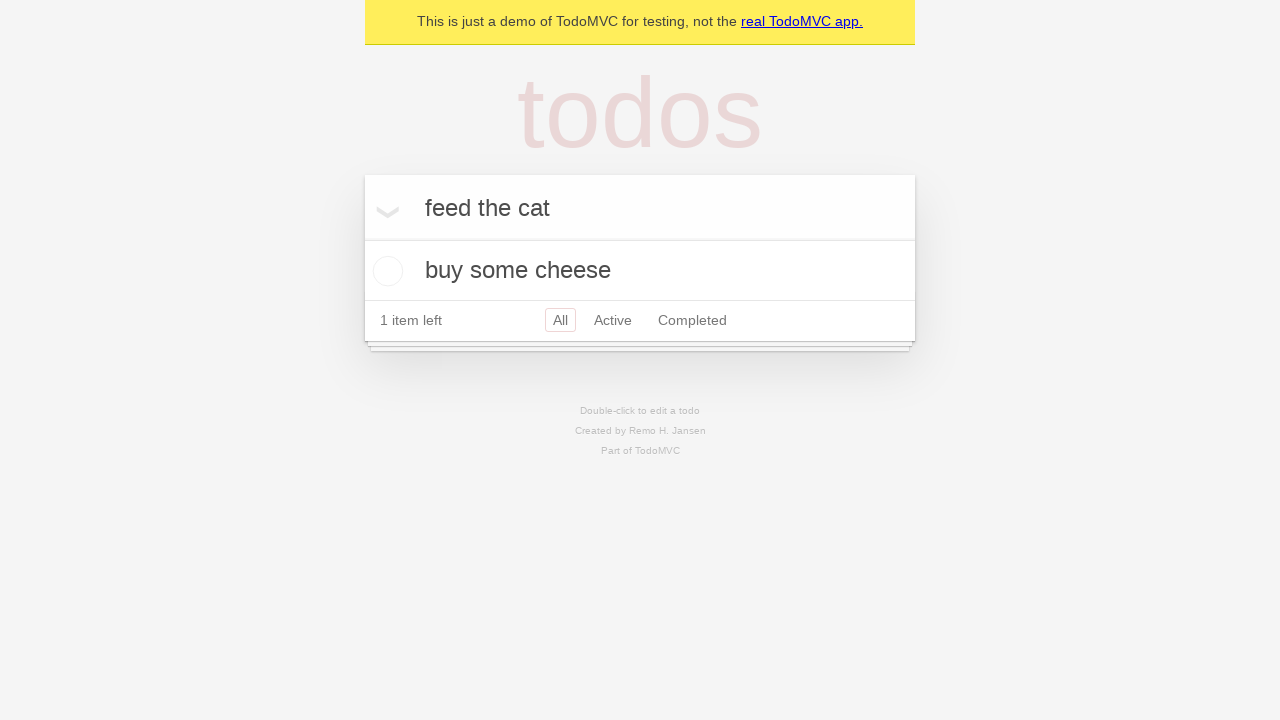

Pressed Enter to create second todo item on .new-todo
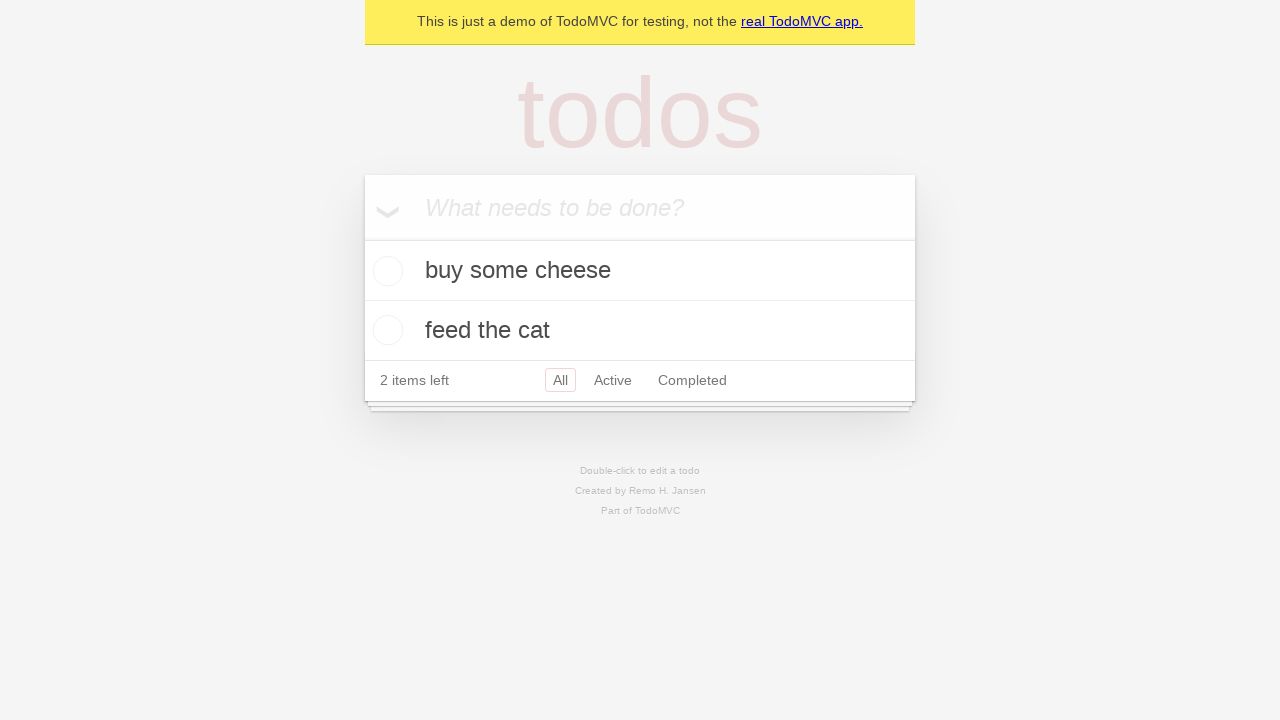

Waited for both todo items to appear in the list
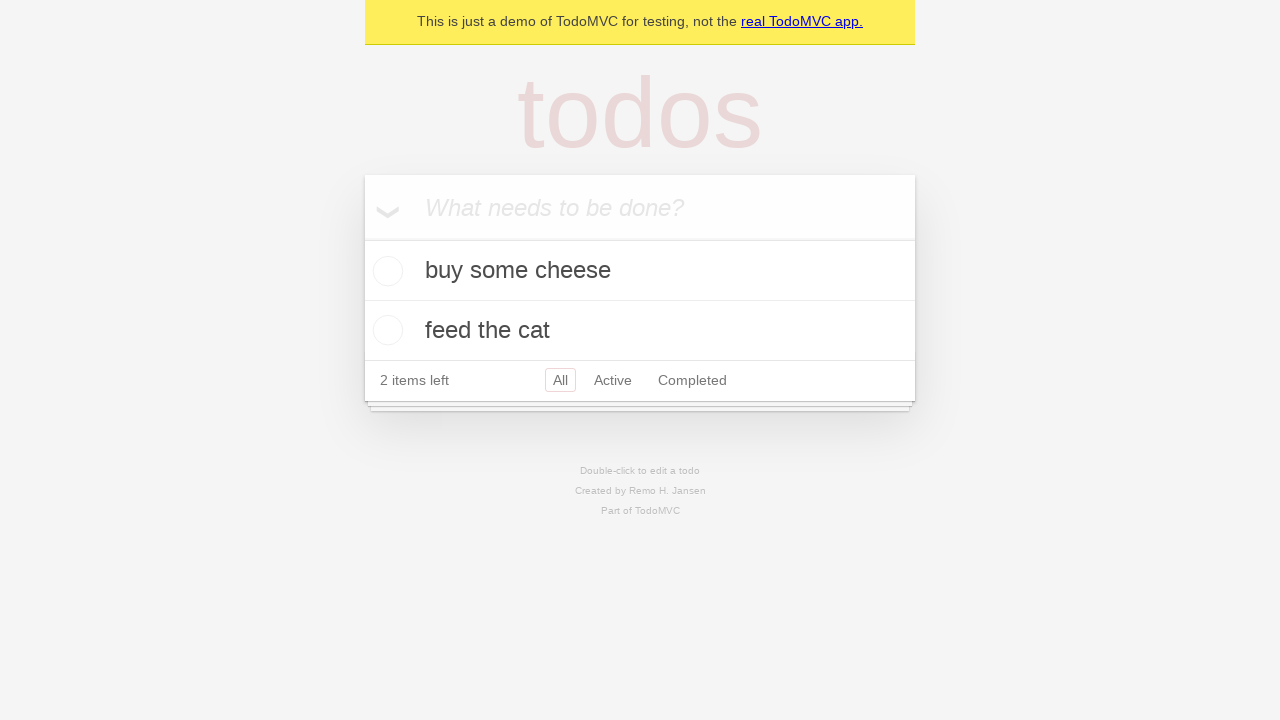

Checked the toggle button for the first todo item to mark it as complete at (385, 271) on .todo-list li >> nth=0 >> .toggle
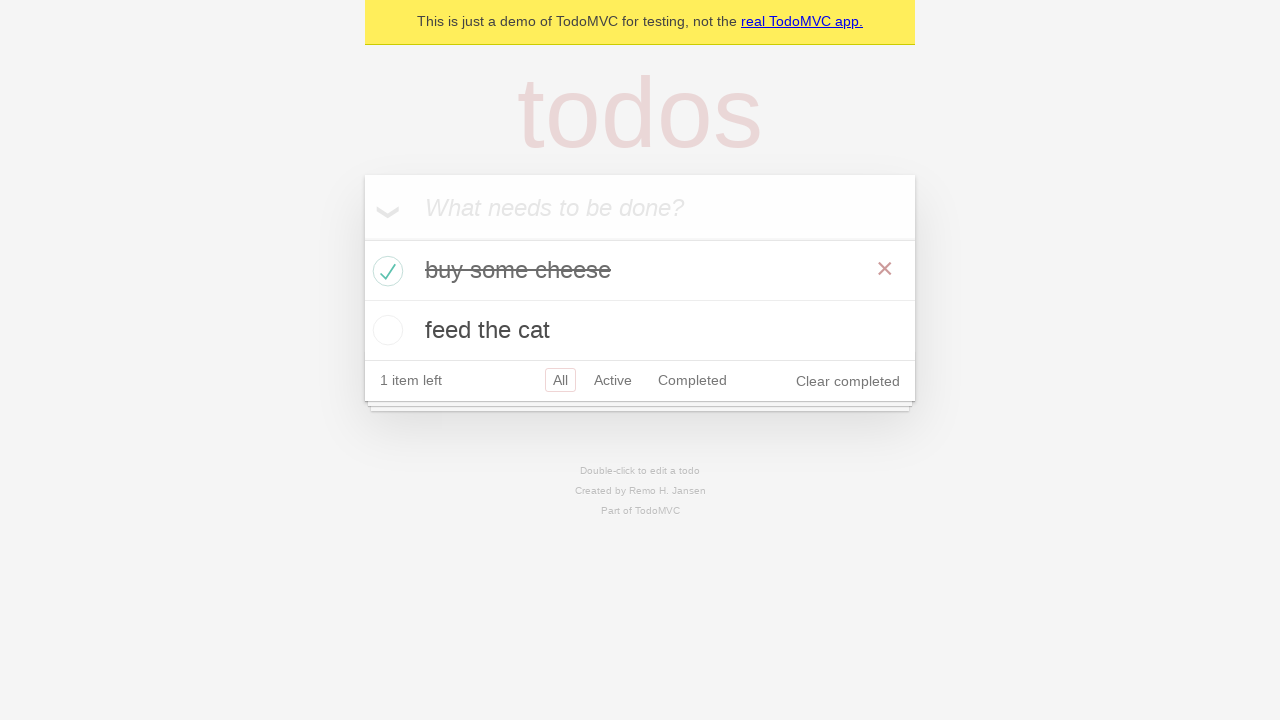

Unchecked the toggle button for the first todo item to mark it as incomplete at (385, 271) on .todo-list li >> nth=0 >> .toggle
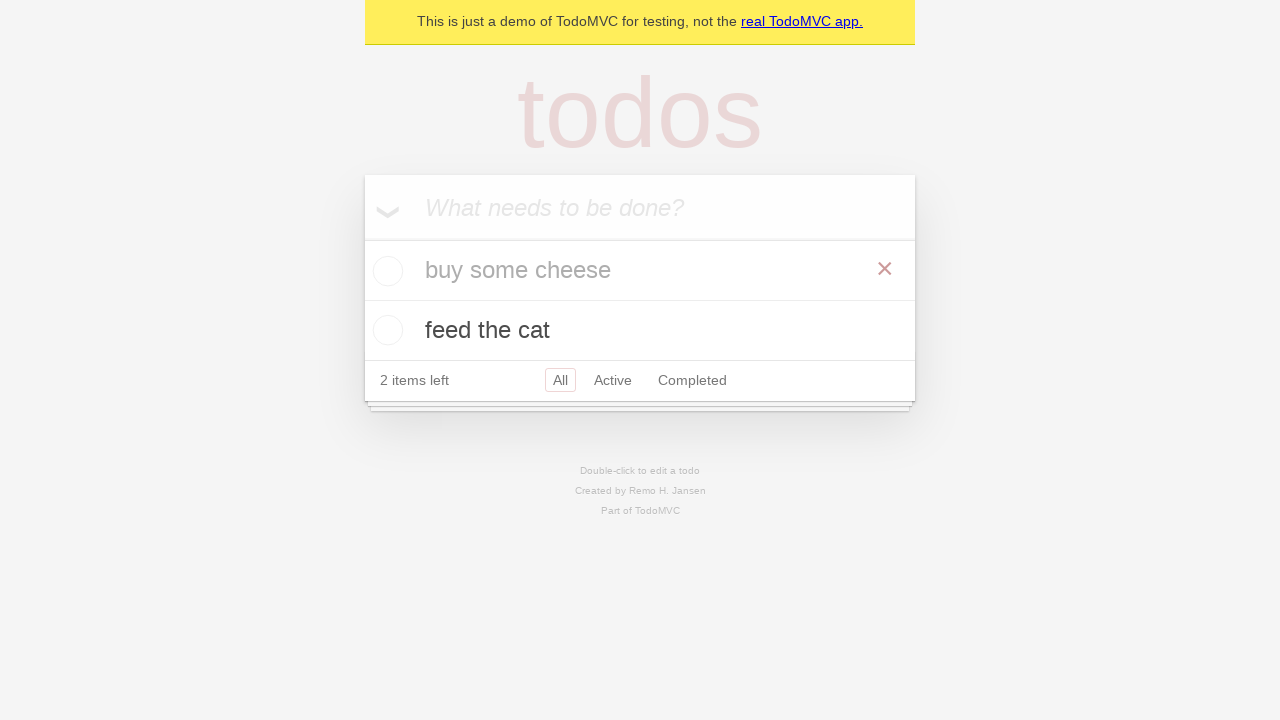

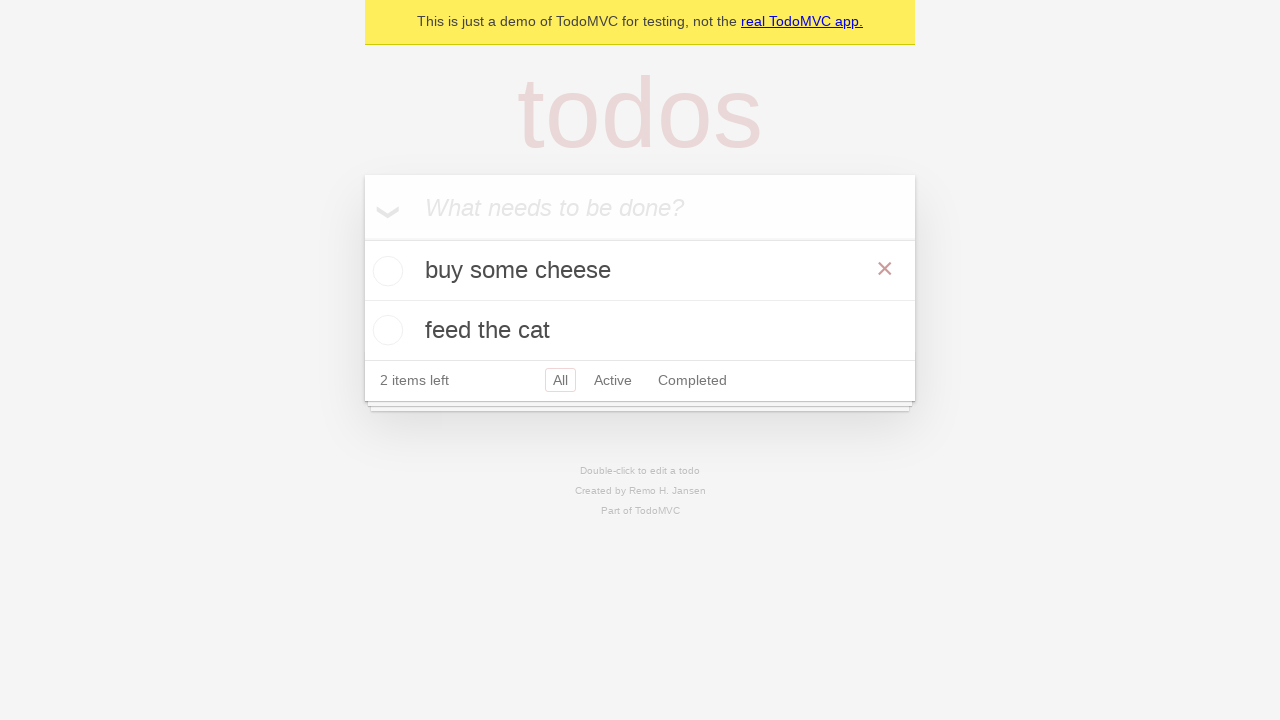